Tests jQuery progress bar functionality by navigating through menu, starting a download, canceling it, and verifying completion message

Starting URL: http://demo.automationtesting.in/WebTable.html

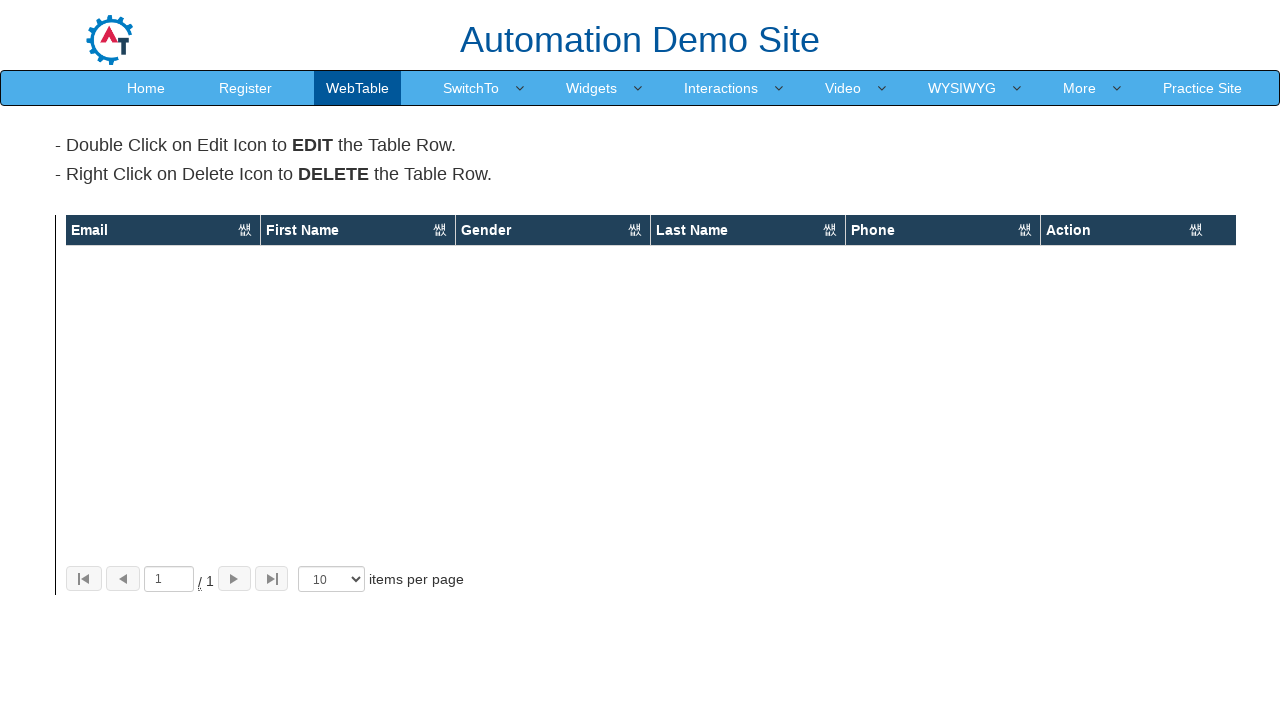

Clicked 'More' menu option at (1080, 88) on a:text('More')
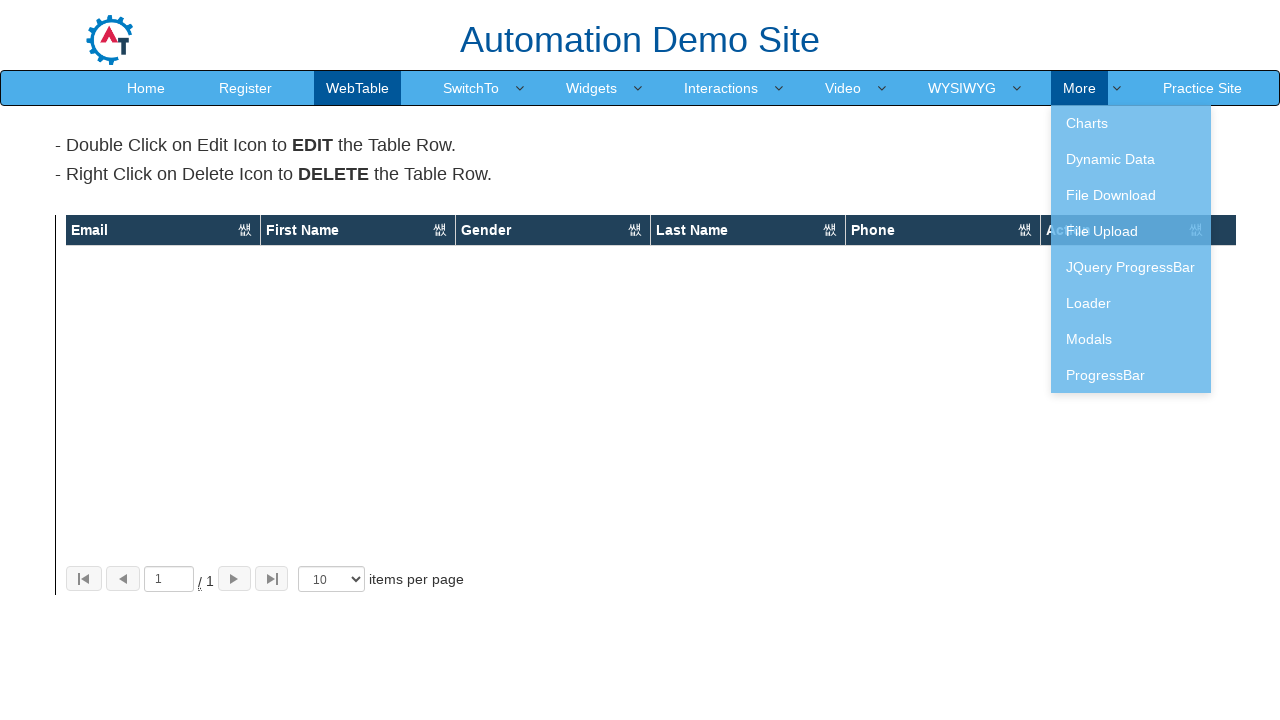

Clicked 'Bar' option from More menu at (1131, 267) on a:has-text('Bar')
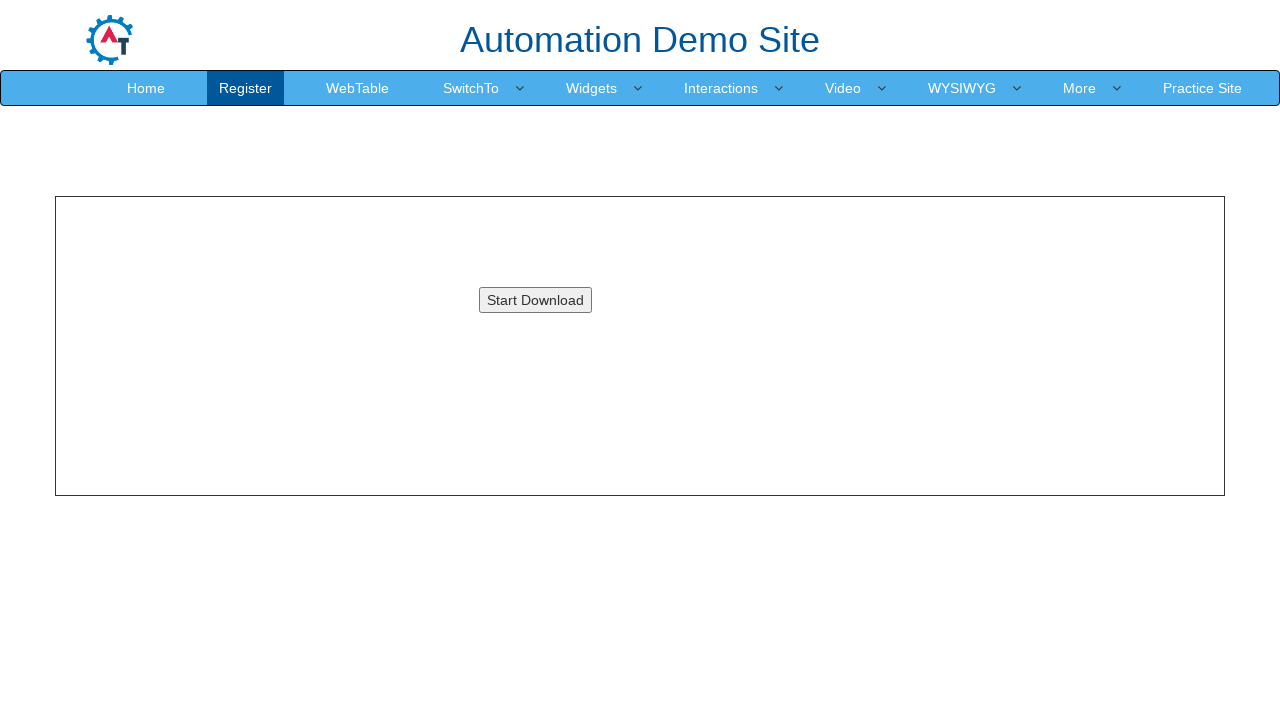

Verified dialog button set is initially hidden
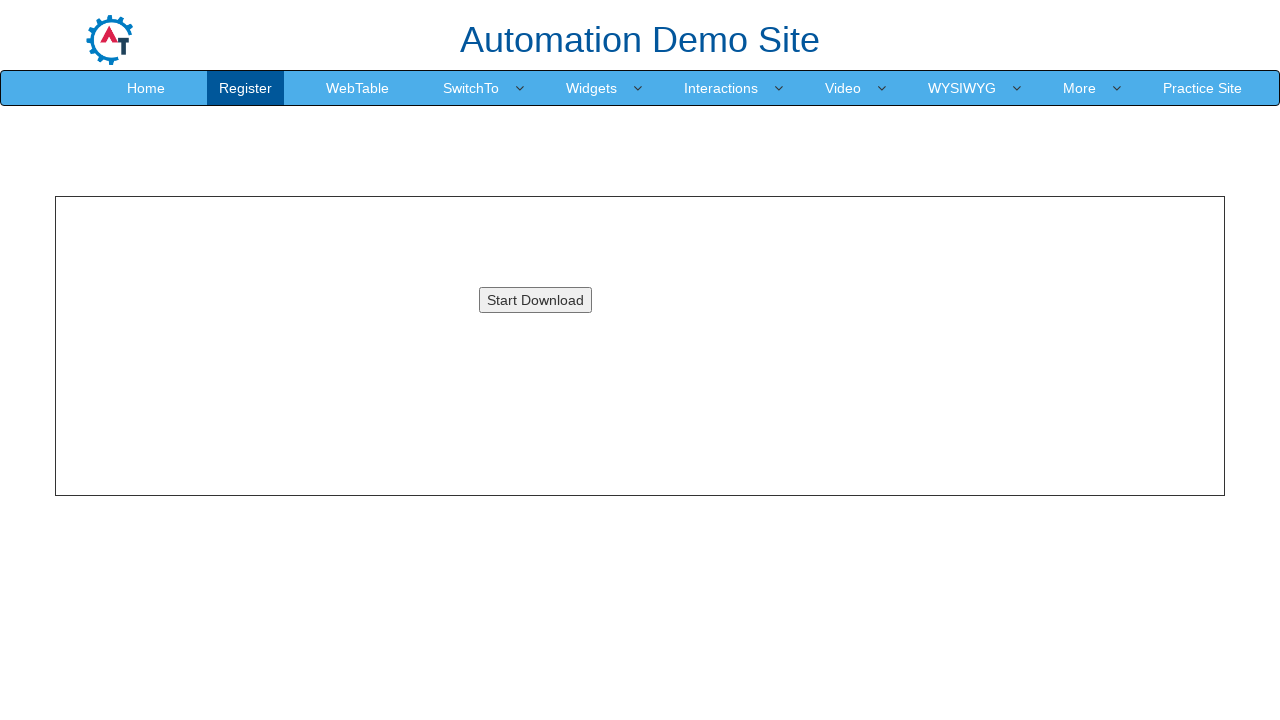

Clicked download button to start download at (535, 300) on .col-xs-4>#downloadButton
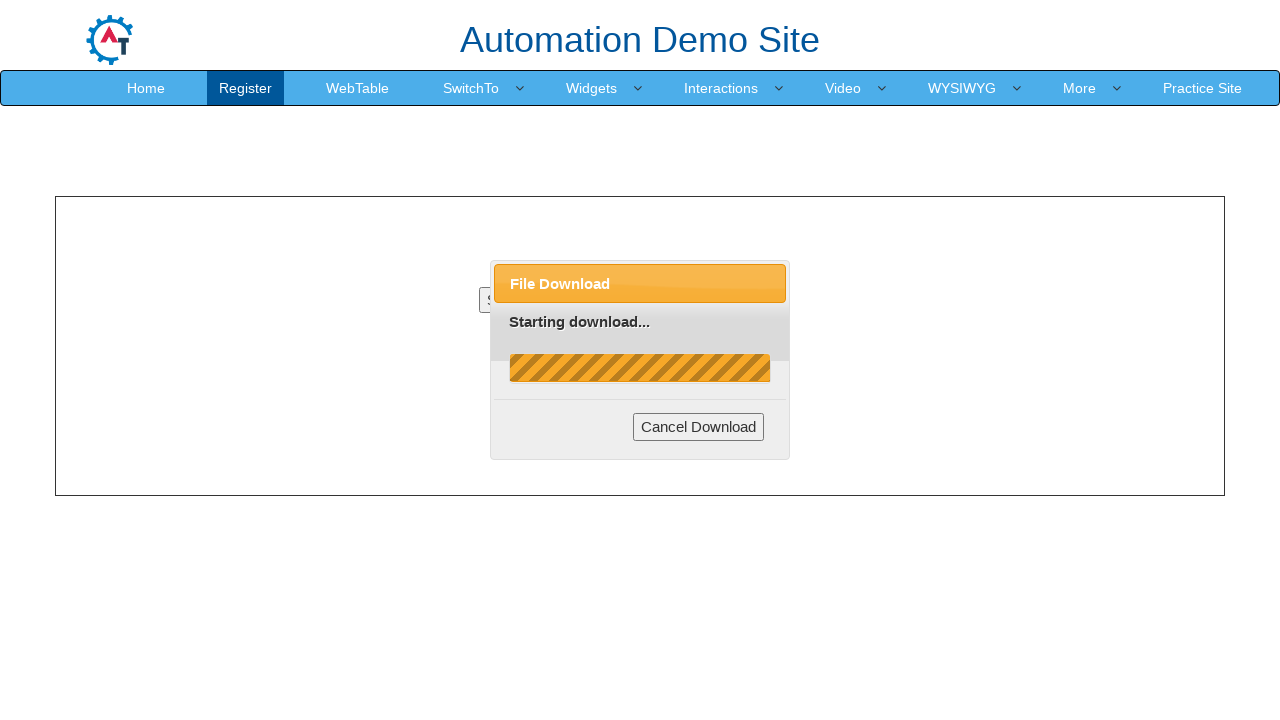

Cancel Download button appeared
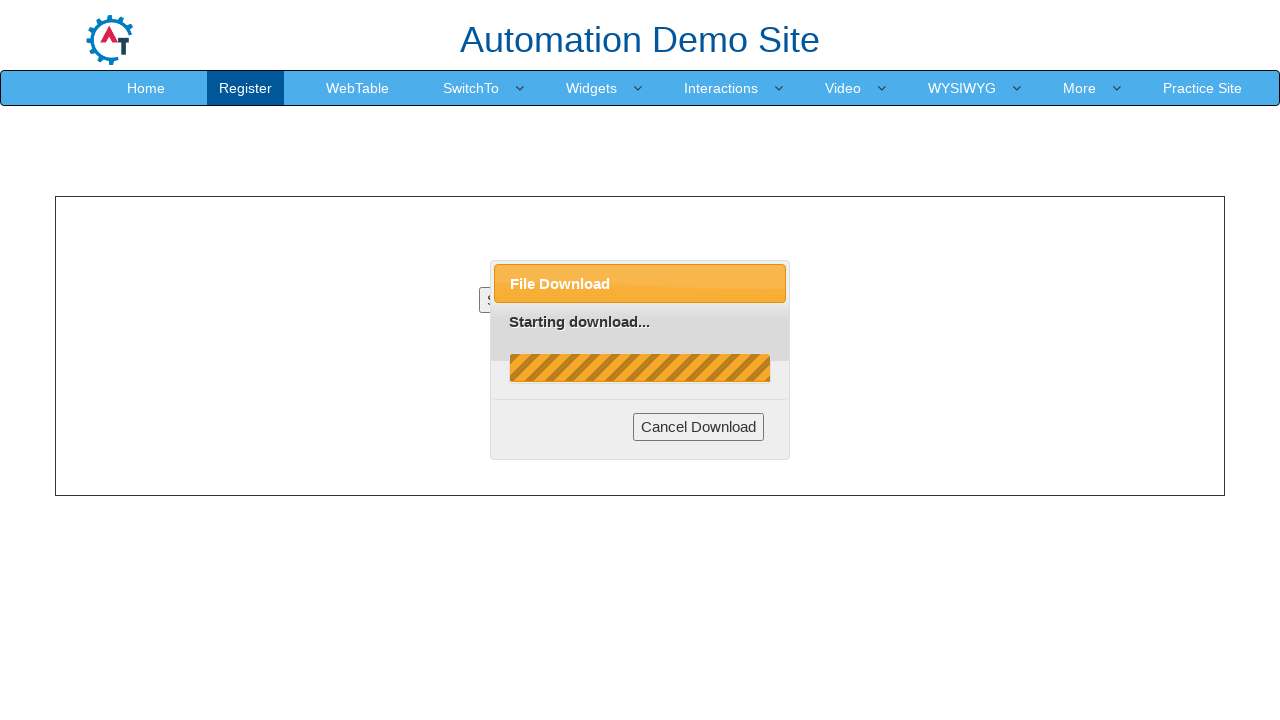

Clicked Cancel Download button at (699, 427) on .ui-dialog-buttonset>button
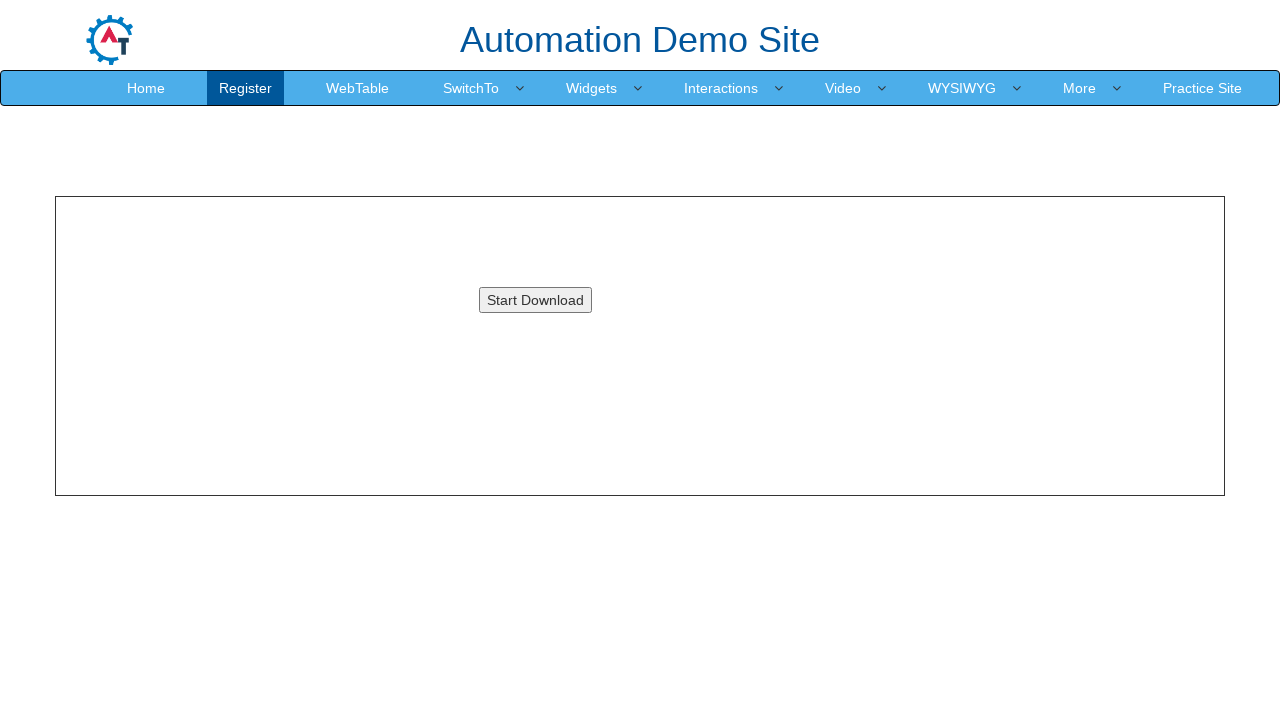

Clicked download button again to restart download at (535, 300) on .col-xs-4>#downloadButton
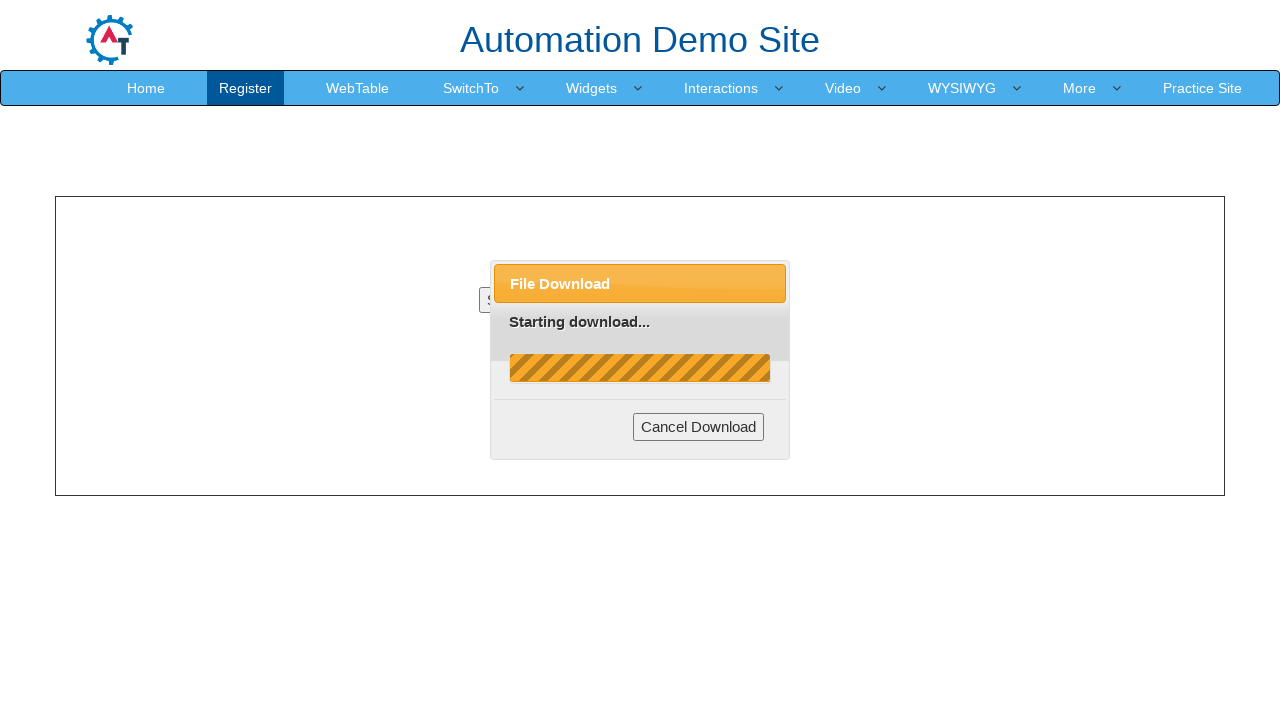

Download completed successfully - 'Complete!' message displayed
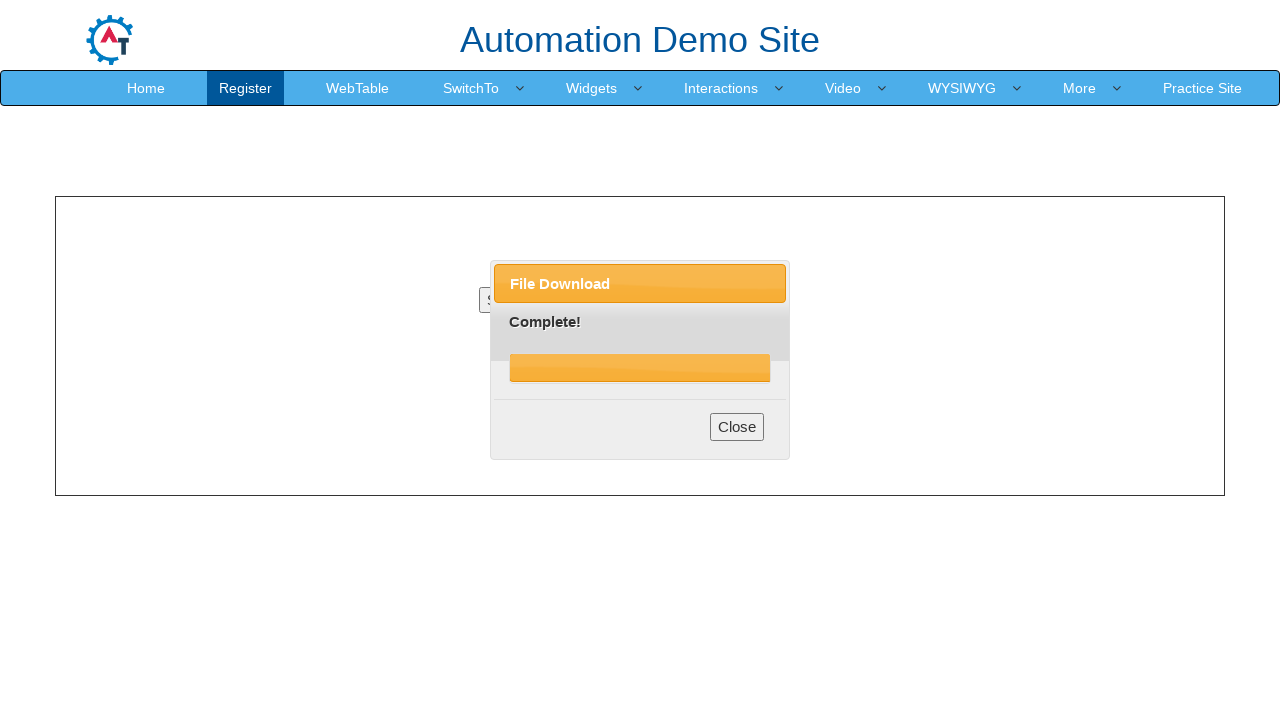

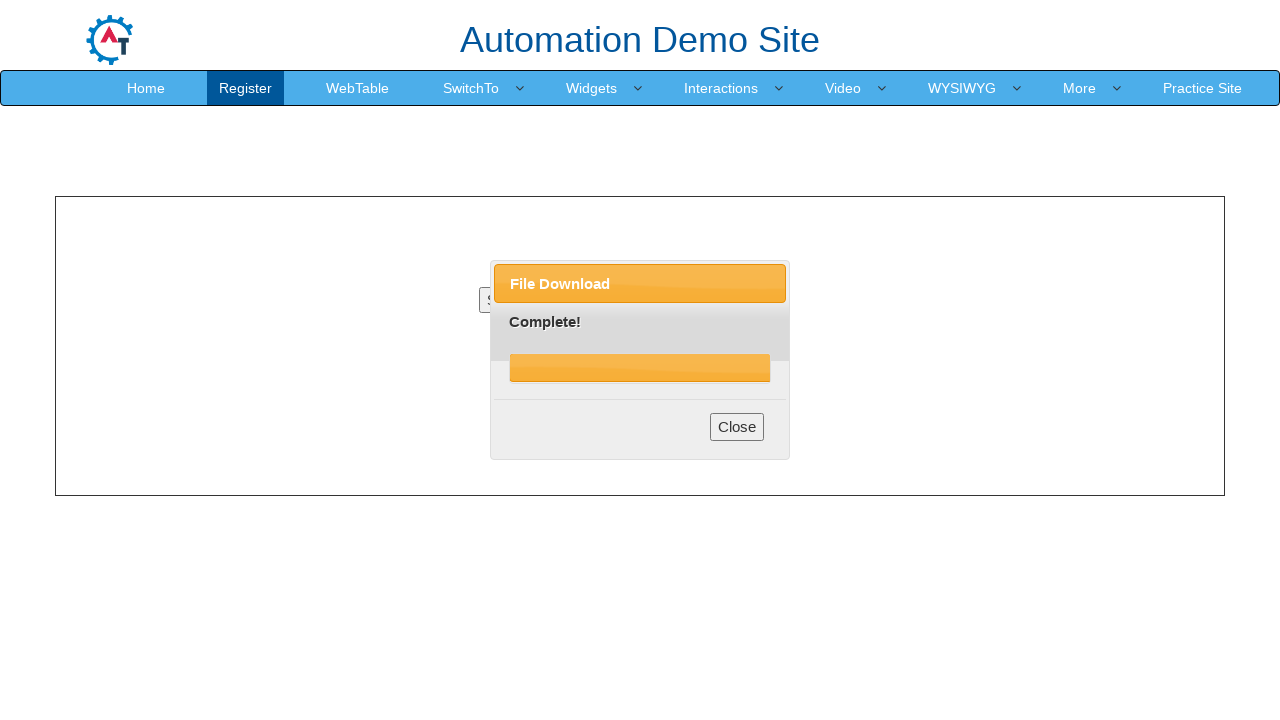